Tests page scrolling functionality by scrolling the main window and then scrolling within a table element

Starting URL: https://rahulshettyacademy.com/AutomationPractice/

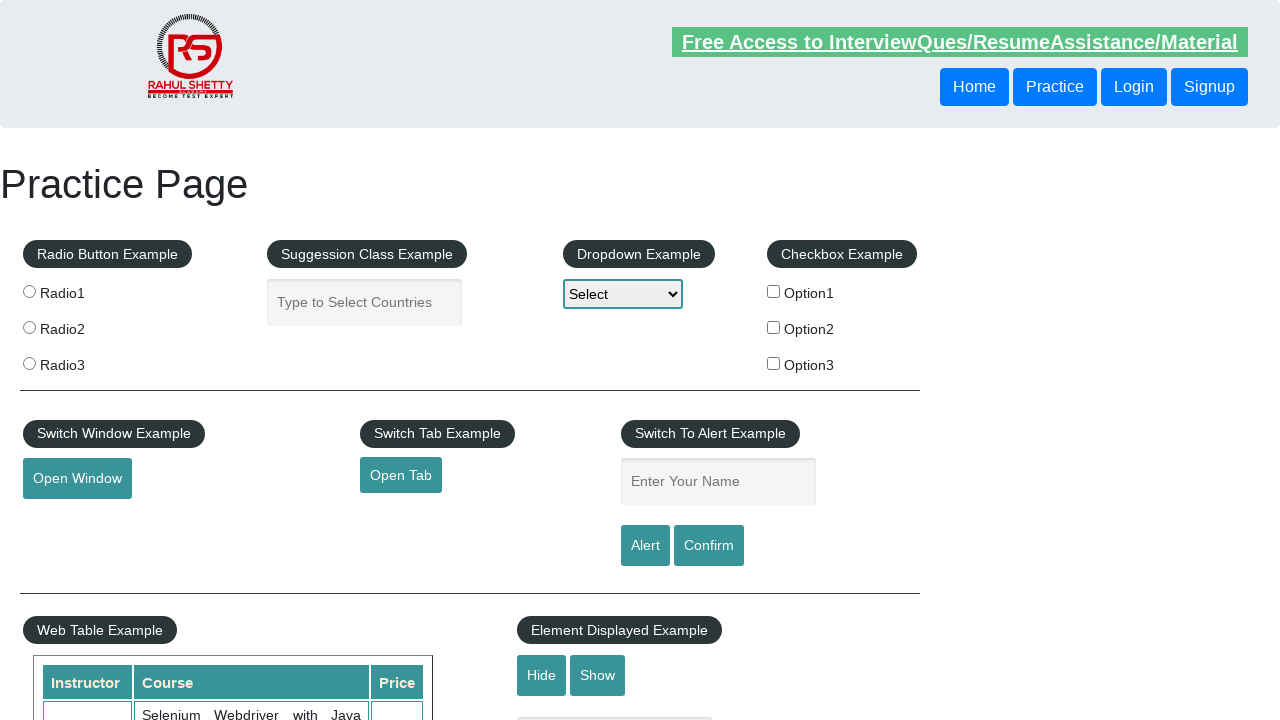

Scrolled main window vertically by 700 pixels
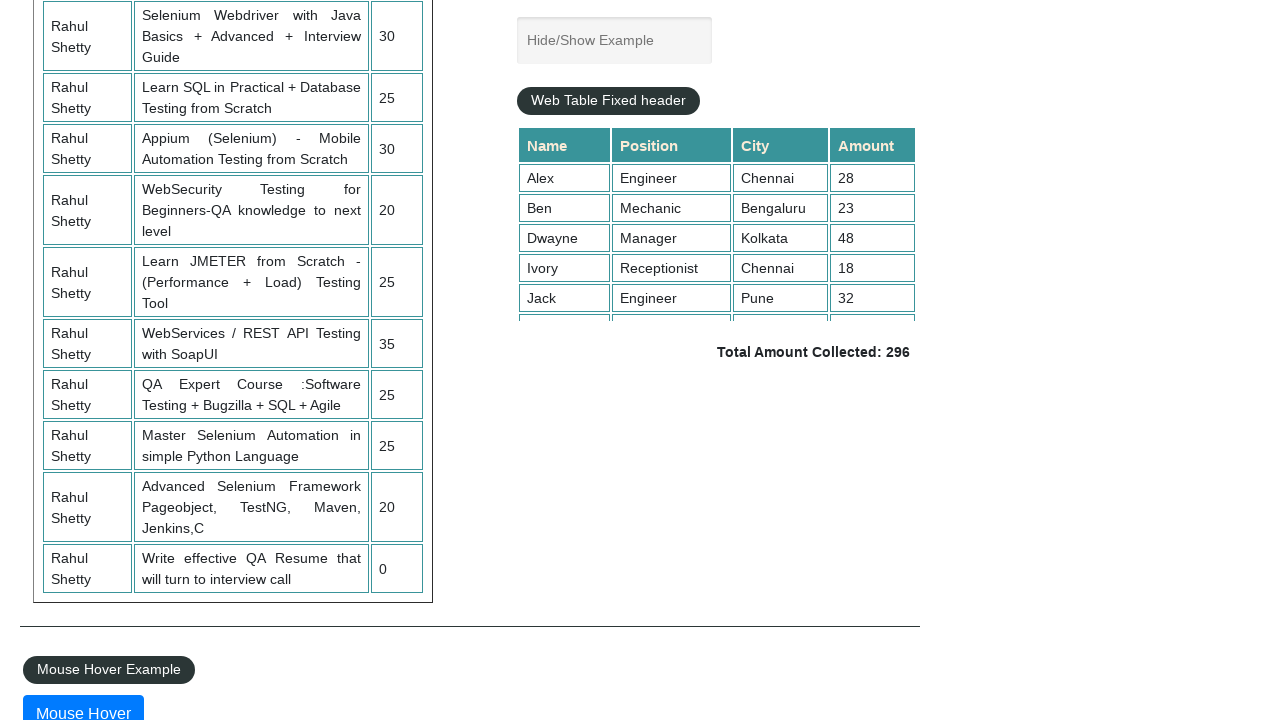

Waited 3 seconds for scroll to complete
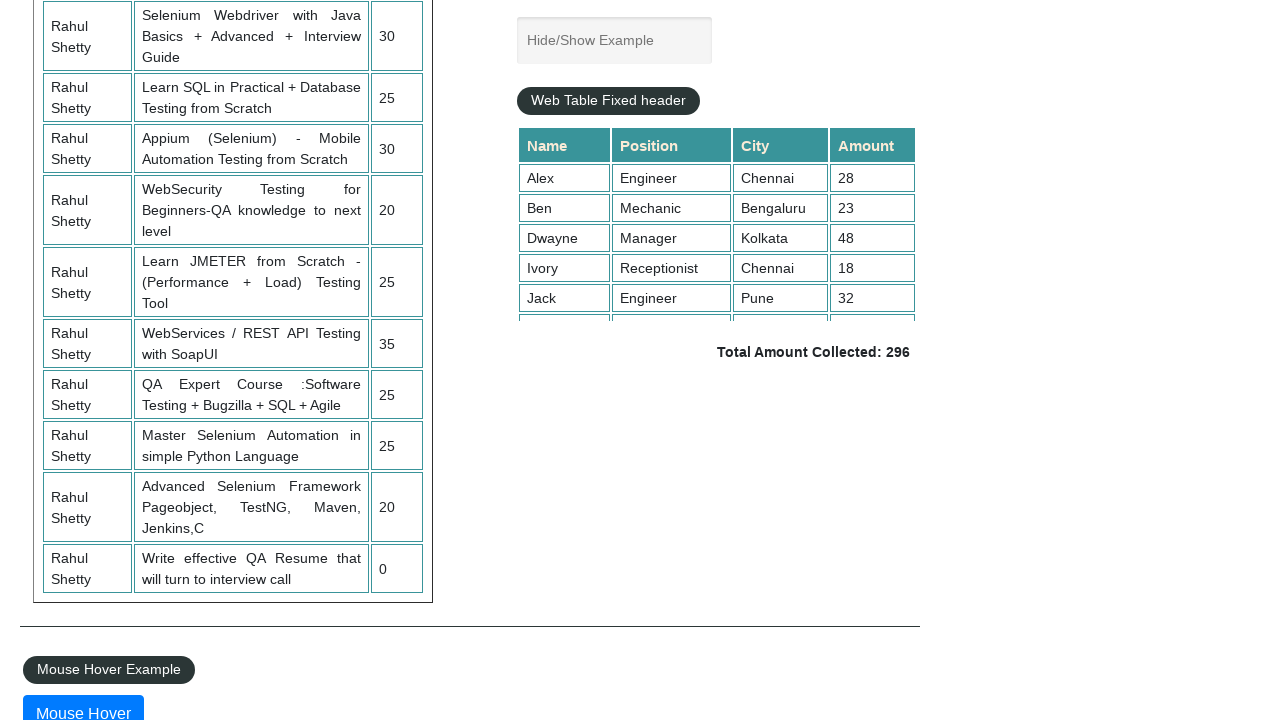

Scrolled within table element (tableFixHead) to position 5000
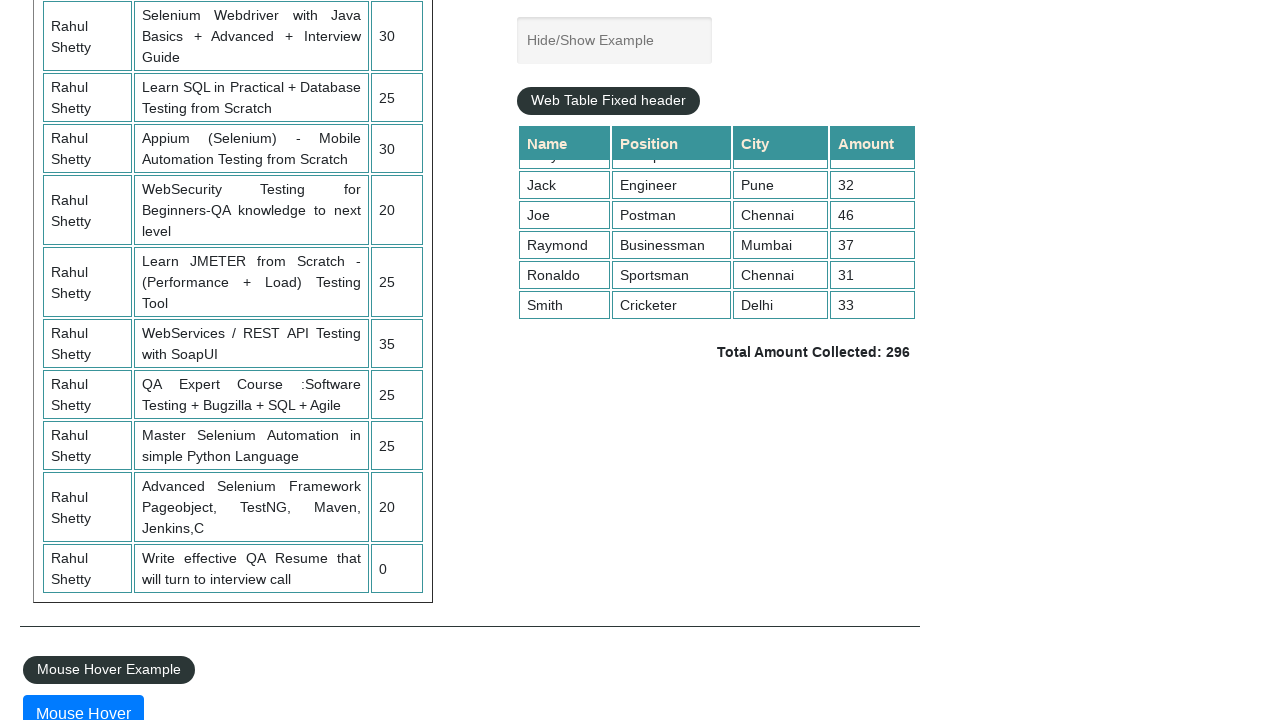

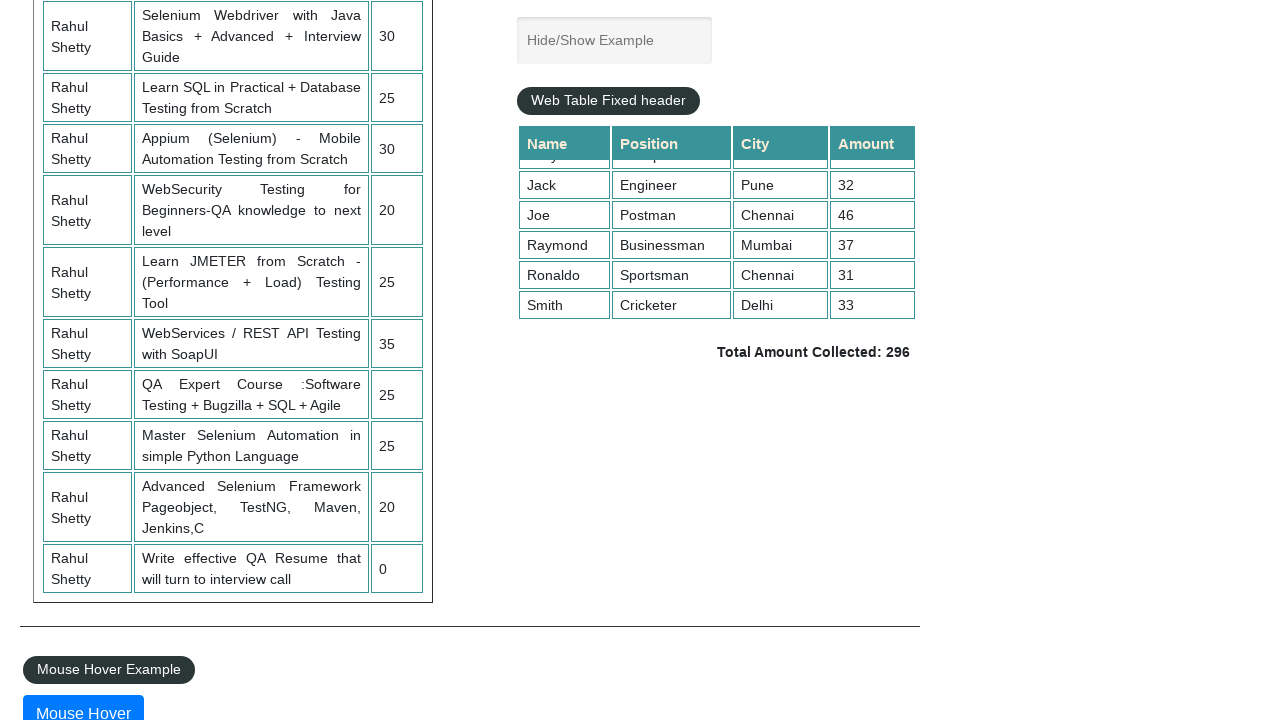